Tests that the site logo contains expected text "GREEN" and "KART" in the respective logo elements

Starting URL: https://rahulshettyacademy.com/seleniumPractise/#/

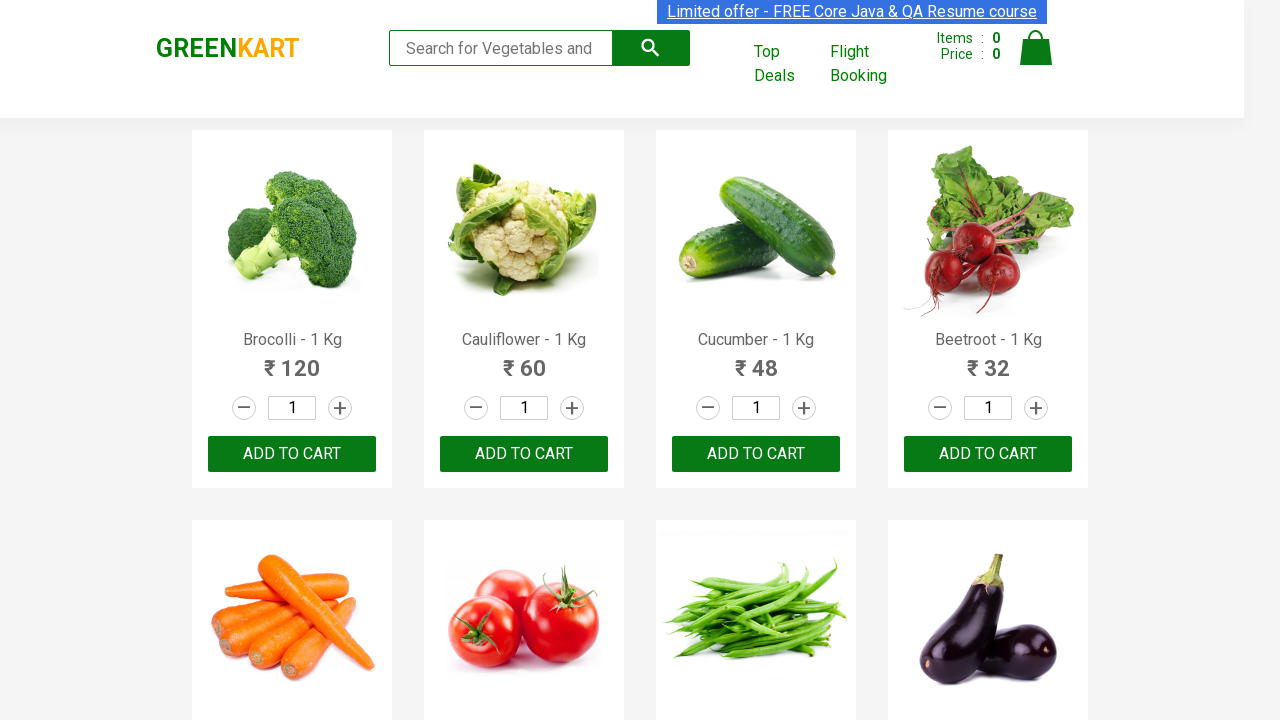

Waited for green logo element to load
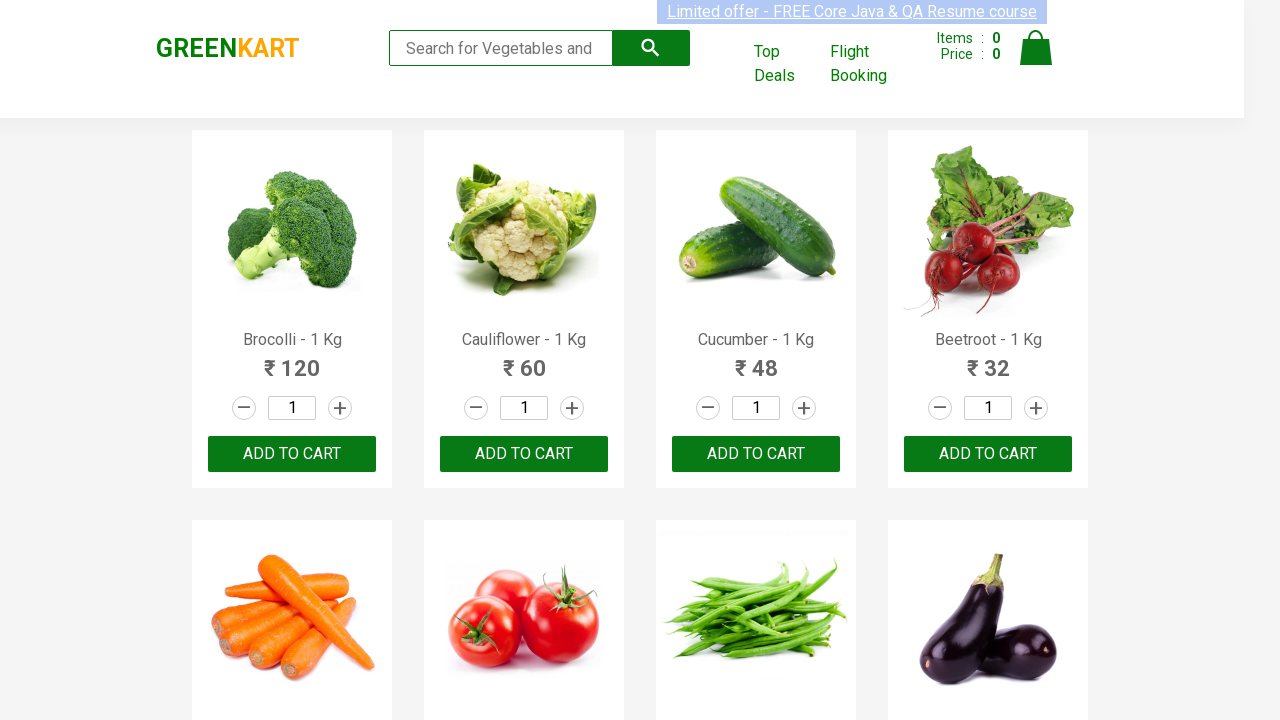

Verified green logo contains 'GREEN' text
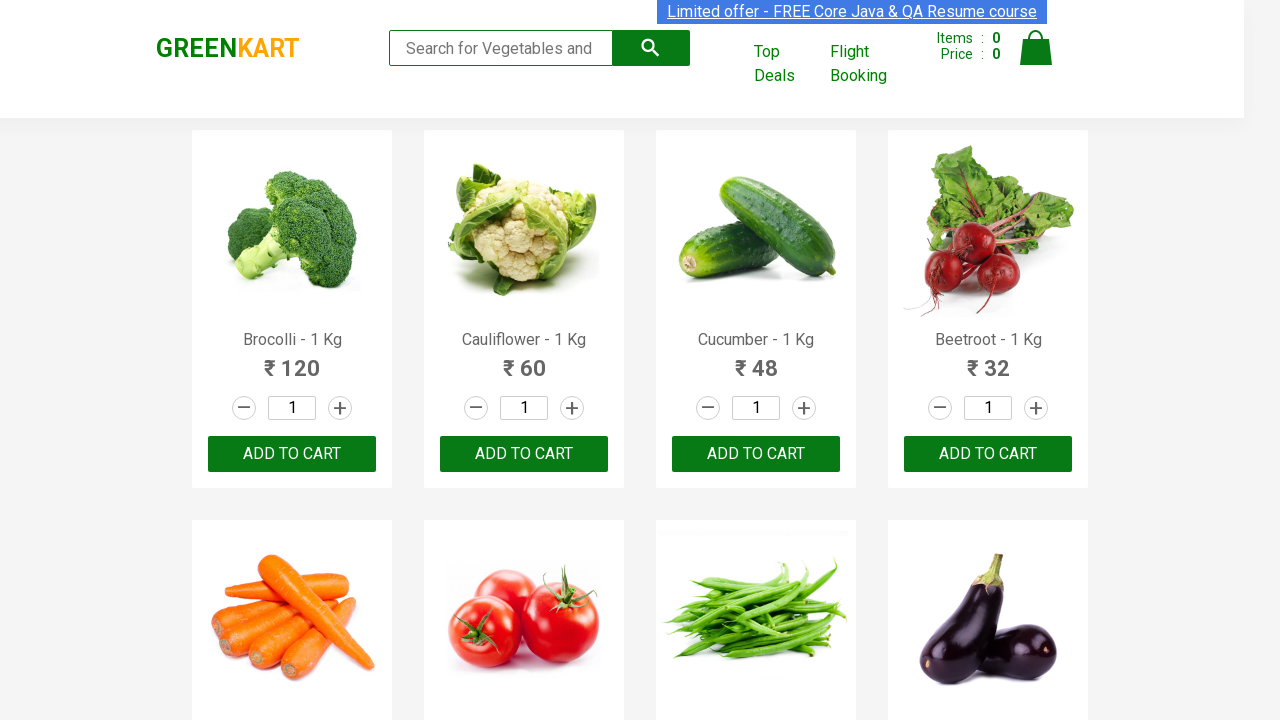

Verified red logo contains 'KART' text
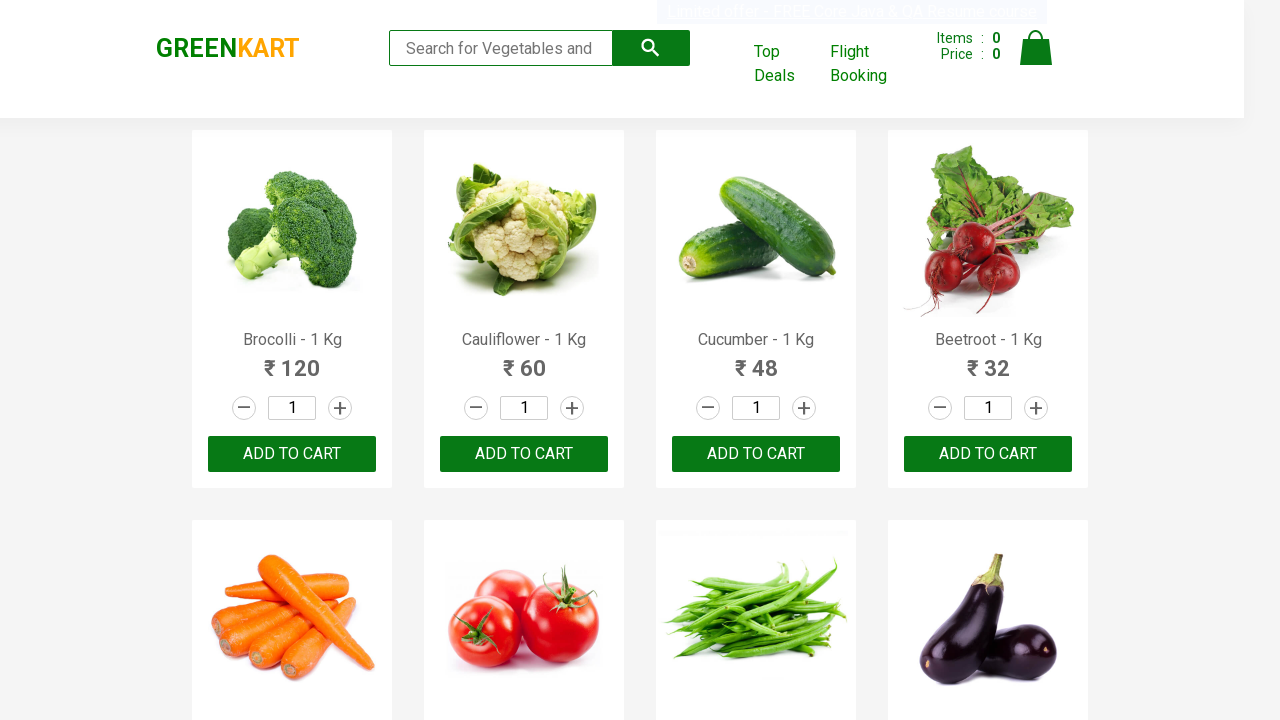

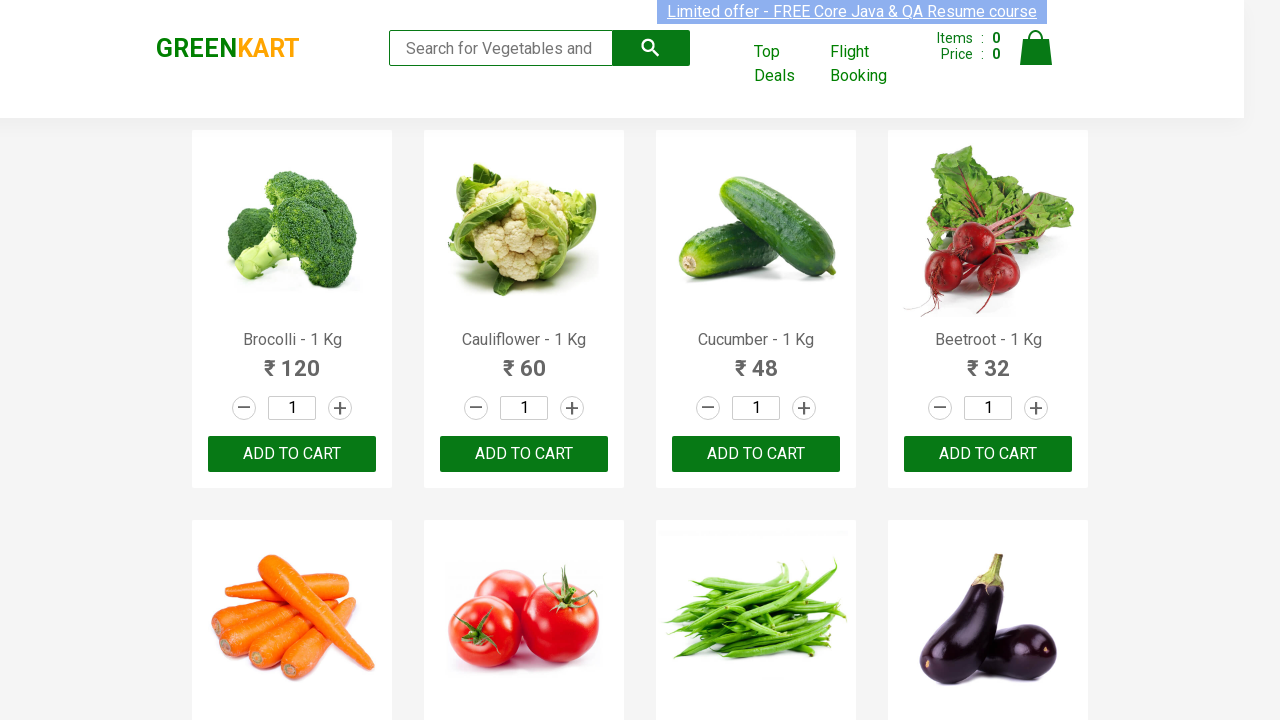